Tests simple alert functionality by clicking a button to trigger an alert, verifying the alert text, and accepting it

Starting URL: https://training-support.net/webelements/alerts

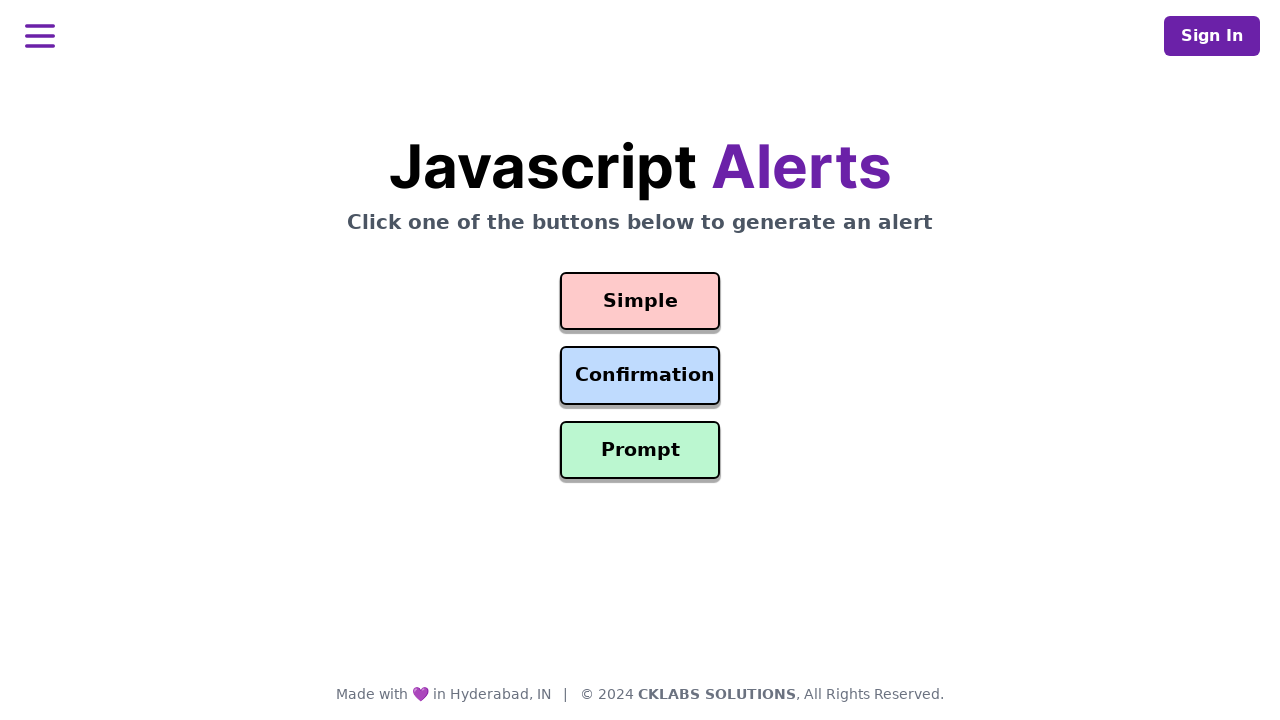

Clicked the button to trigger a simple alert at (640, 301) on #simple
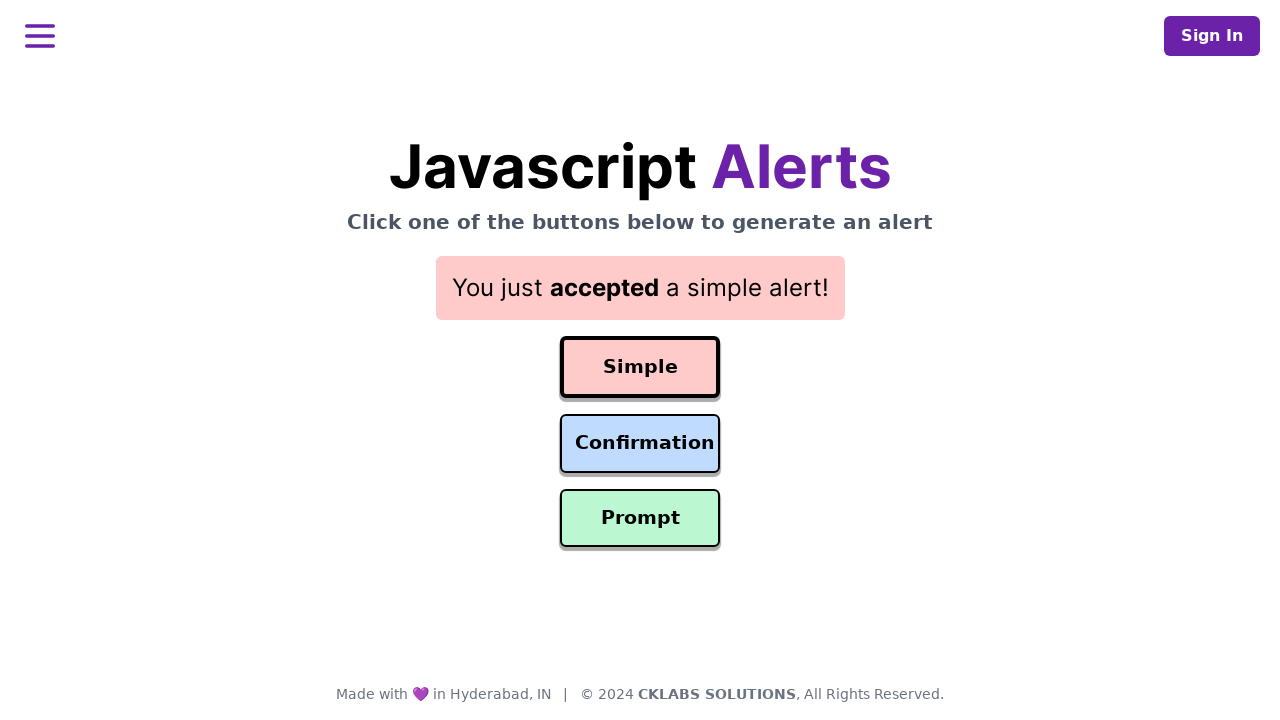

Set up dialog handler to accept alert
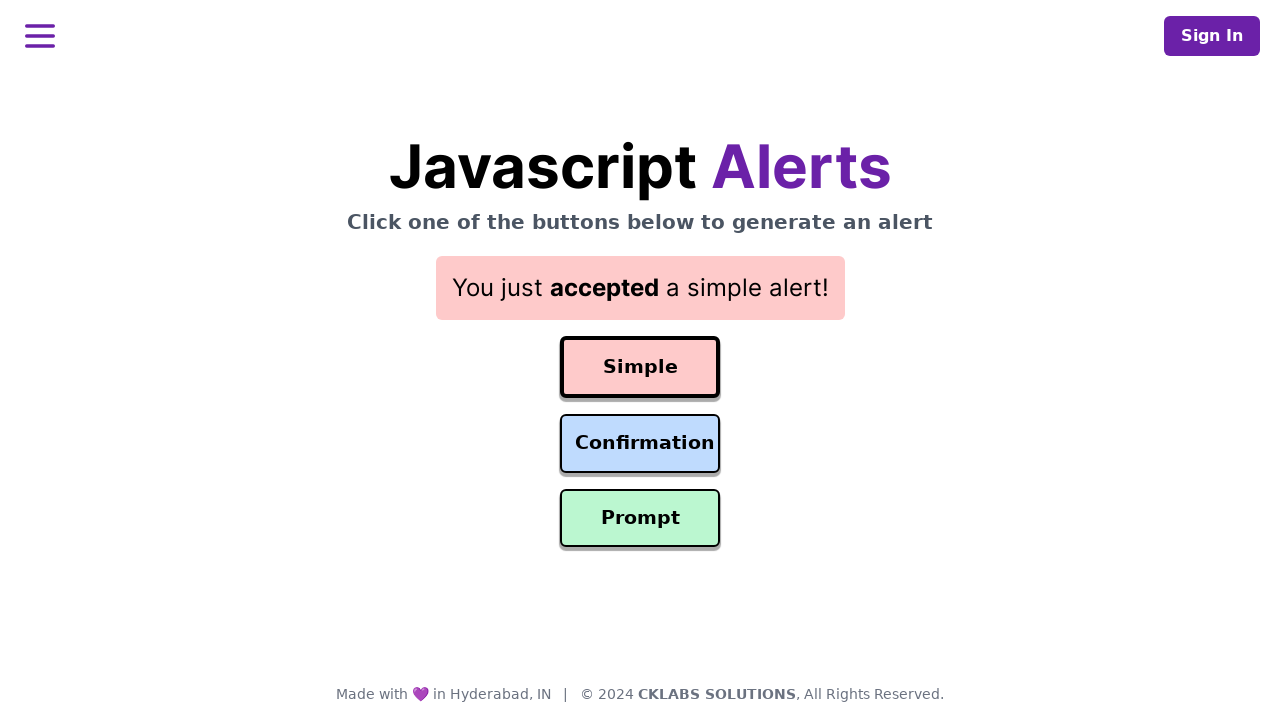

Waited for alert to be triggered and handled
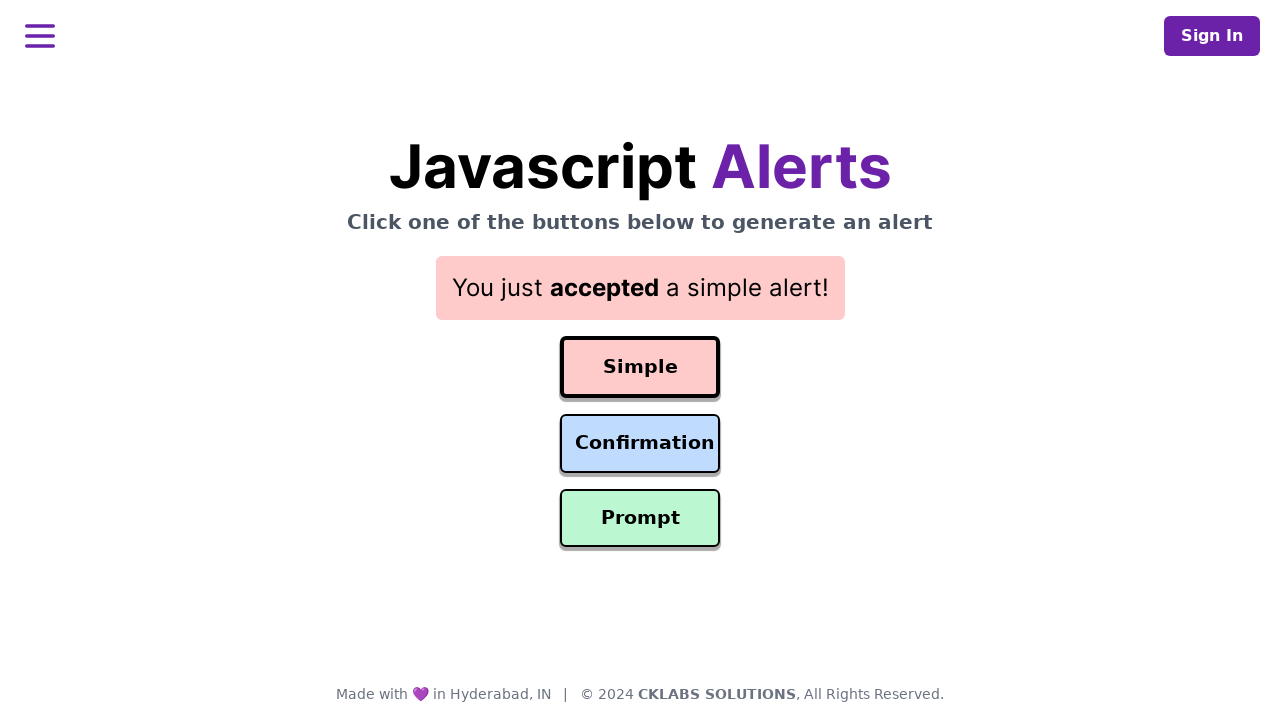

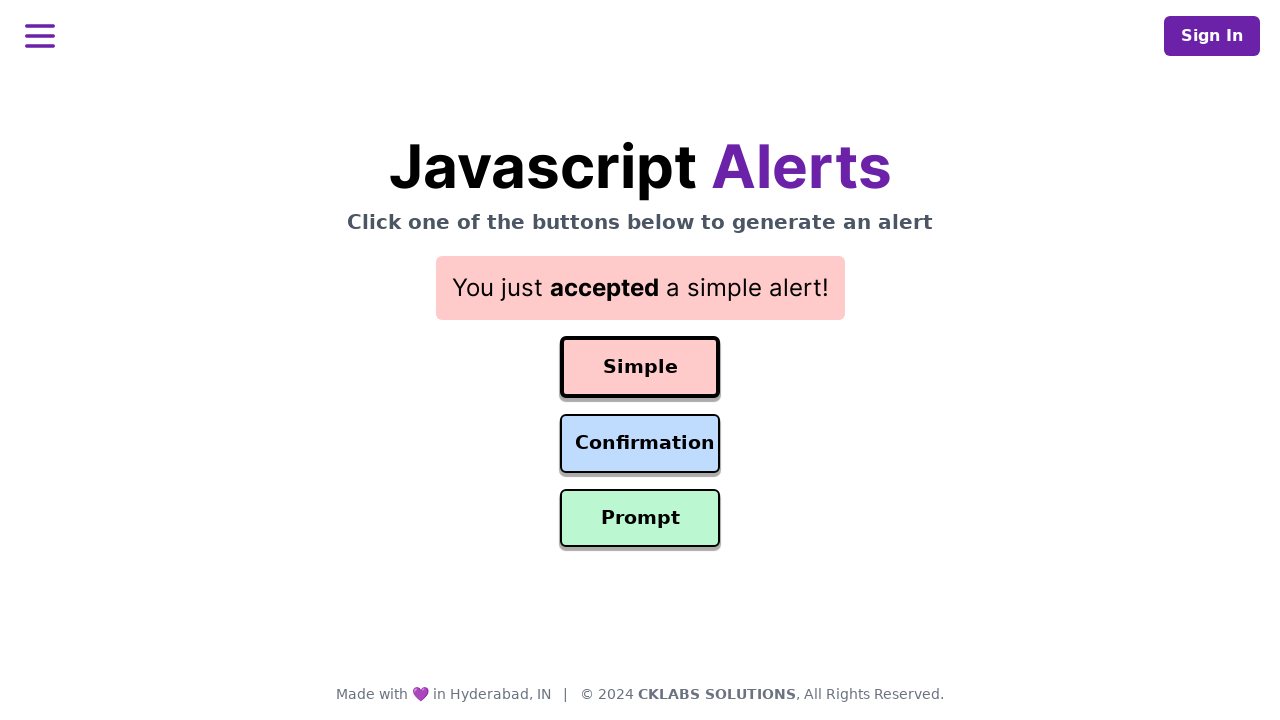